Tests various scrolling operations, table data validation, and autocomplete functionality on a practice automation page

Starting URL: https://rahulshettyacademy.com/AutomationPractice/

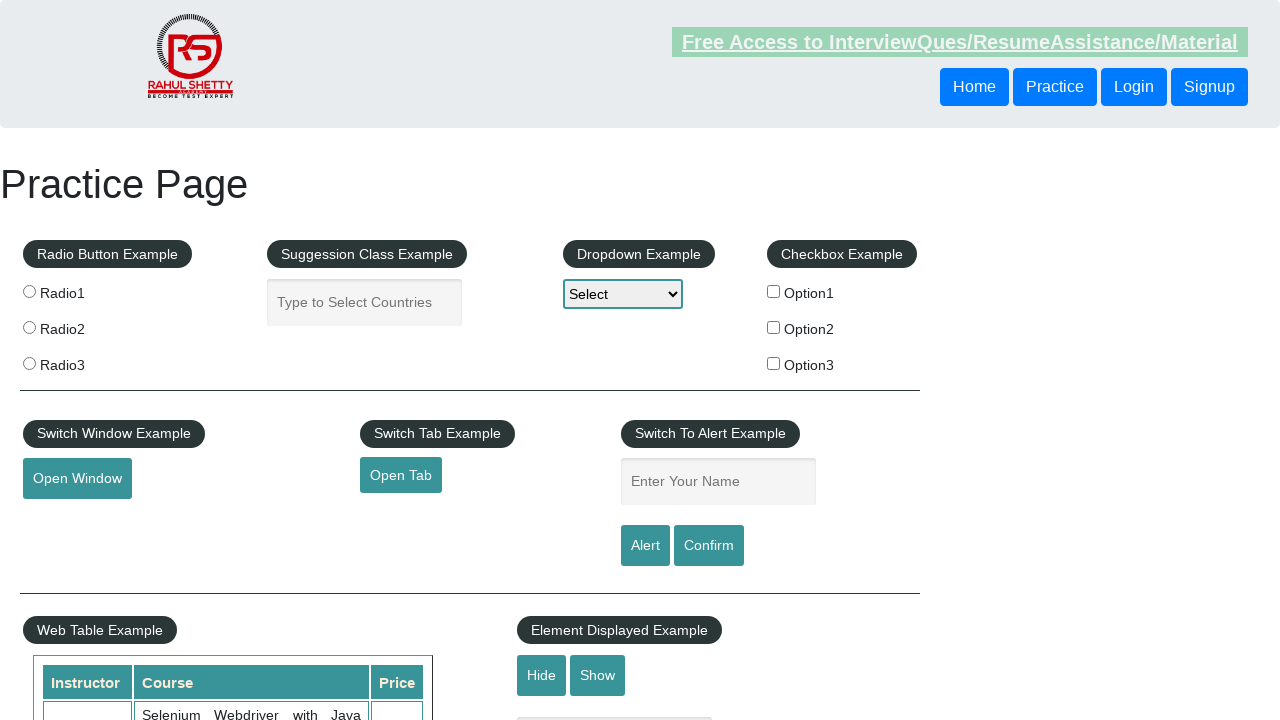

Scrolled window down by 500 pixels
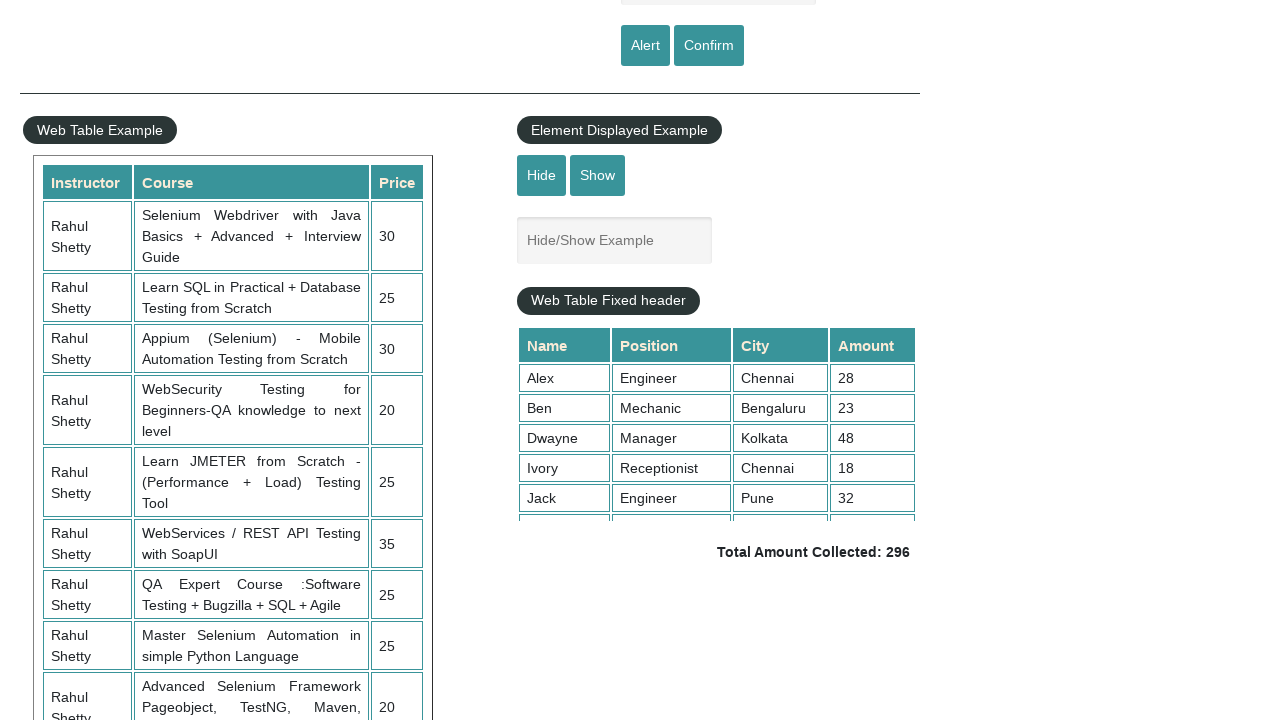

Scrolled table element down by 1000 pixels
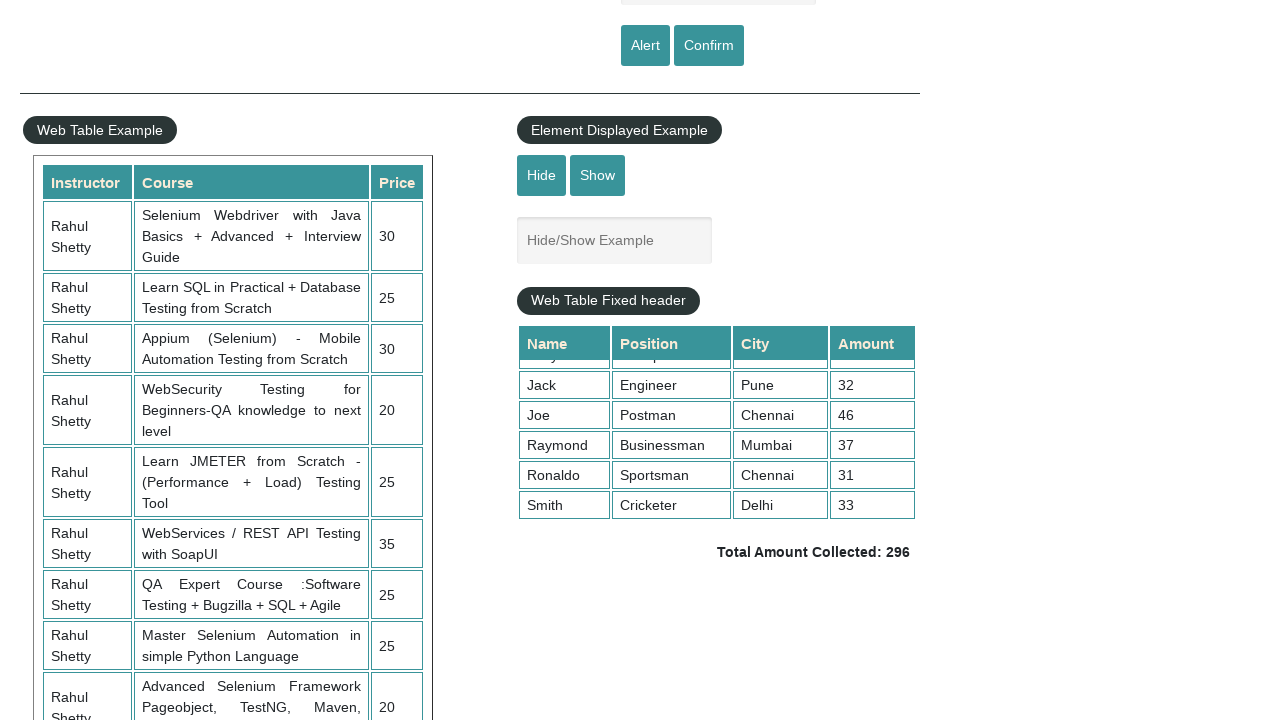

Retrieved all amount values from table column 4
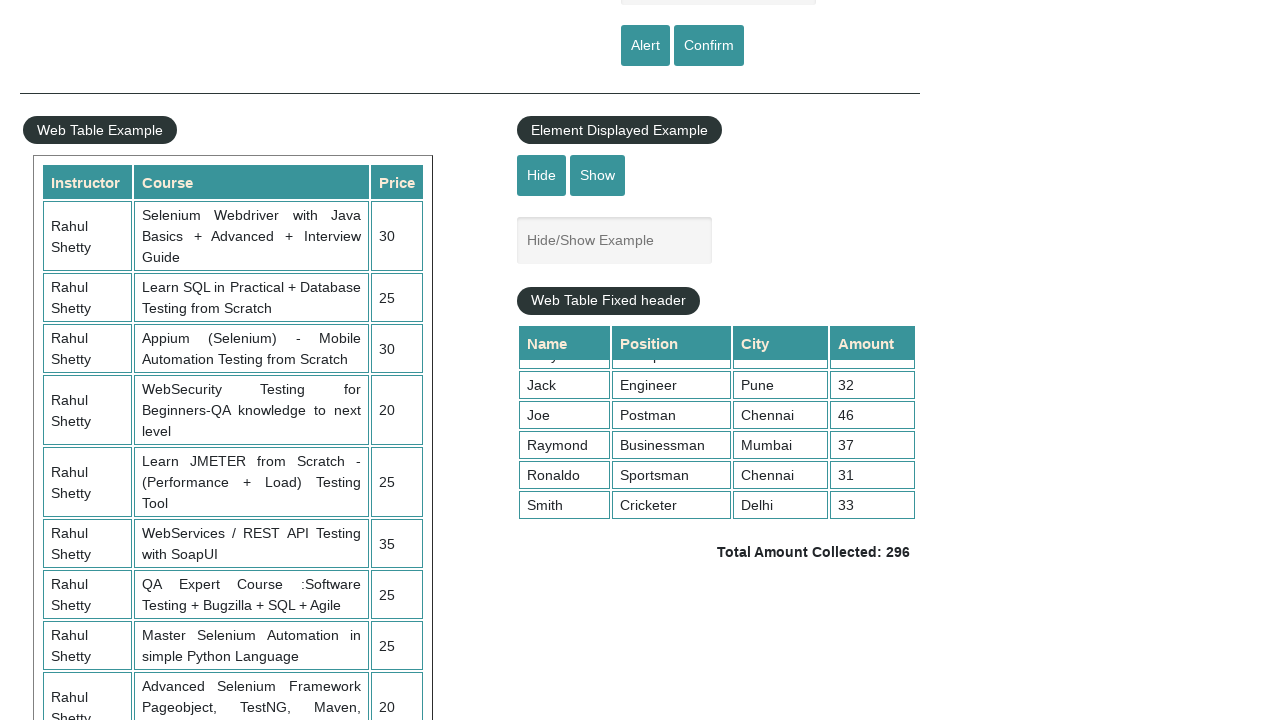

Calculated total sum of amounts: 296
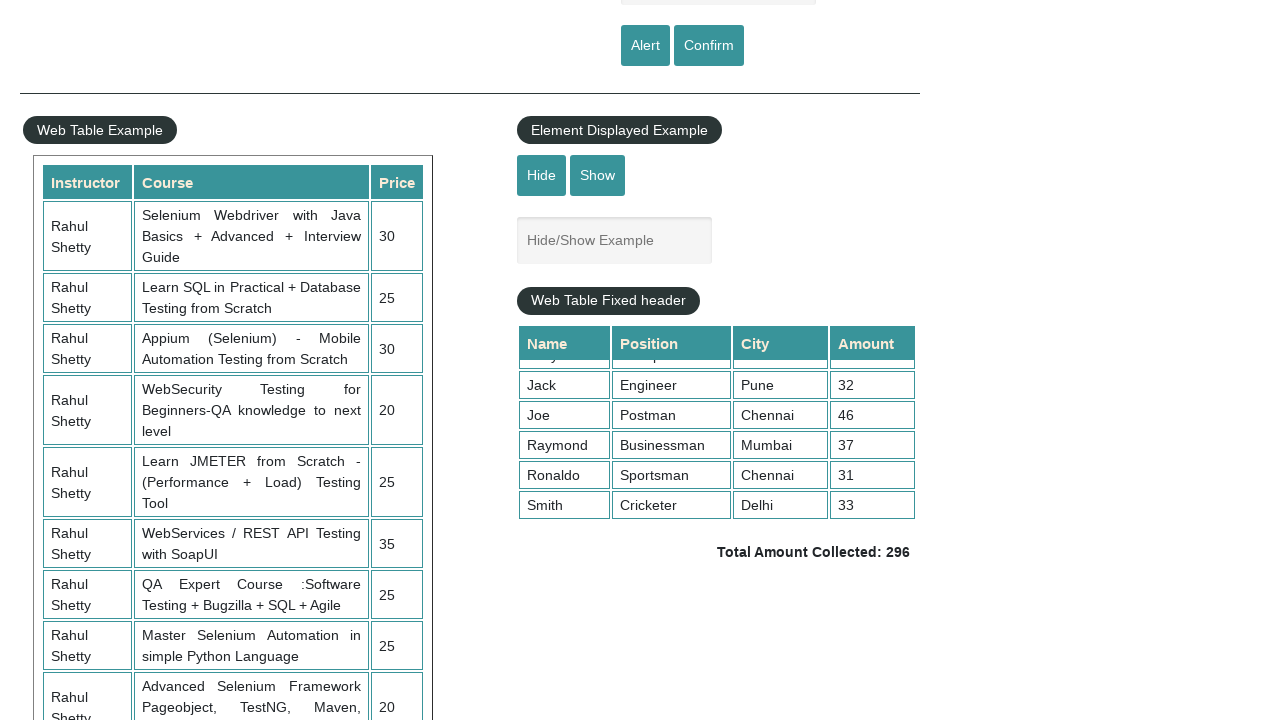

Retrieved total amount text from page
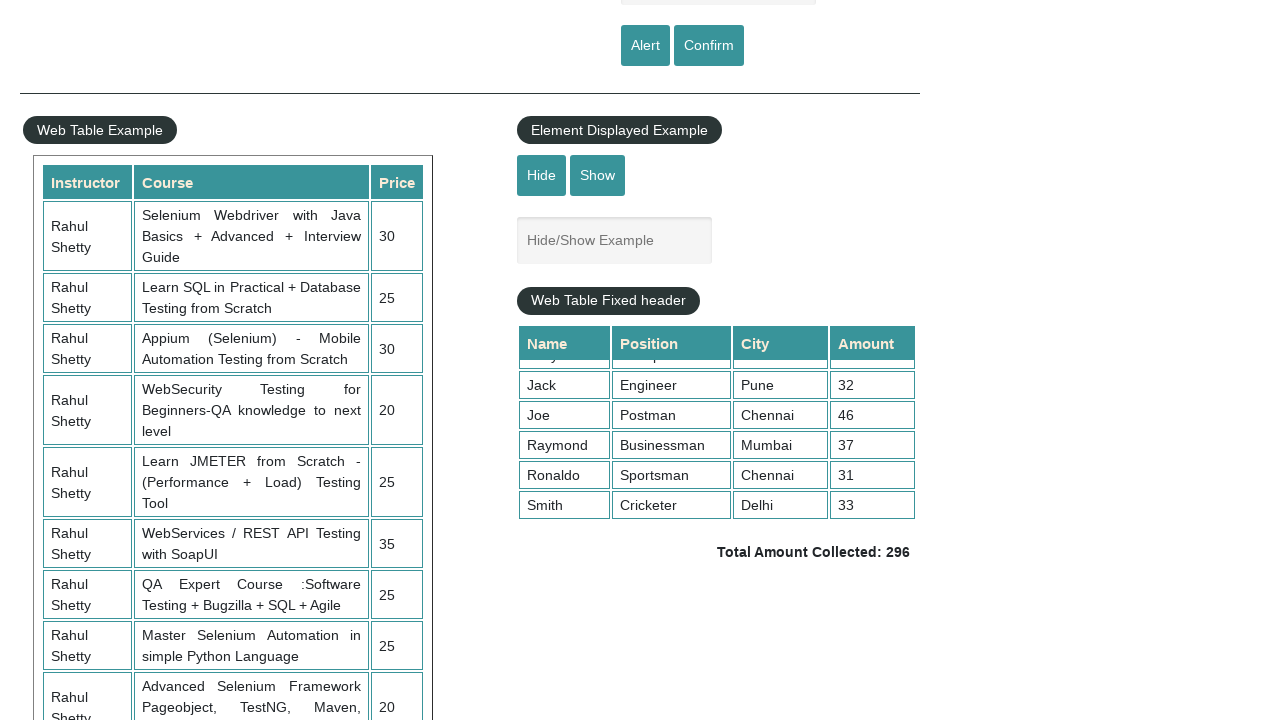

Parsed total amount value: 296
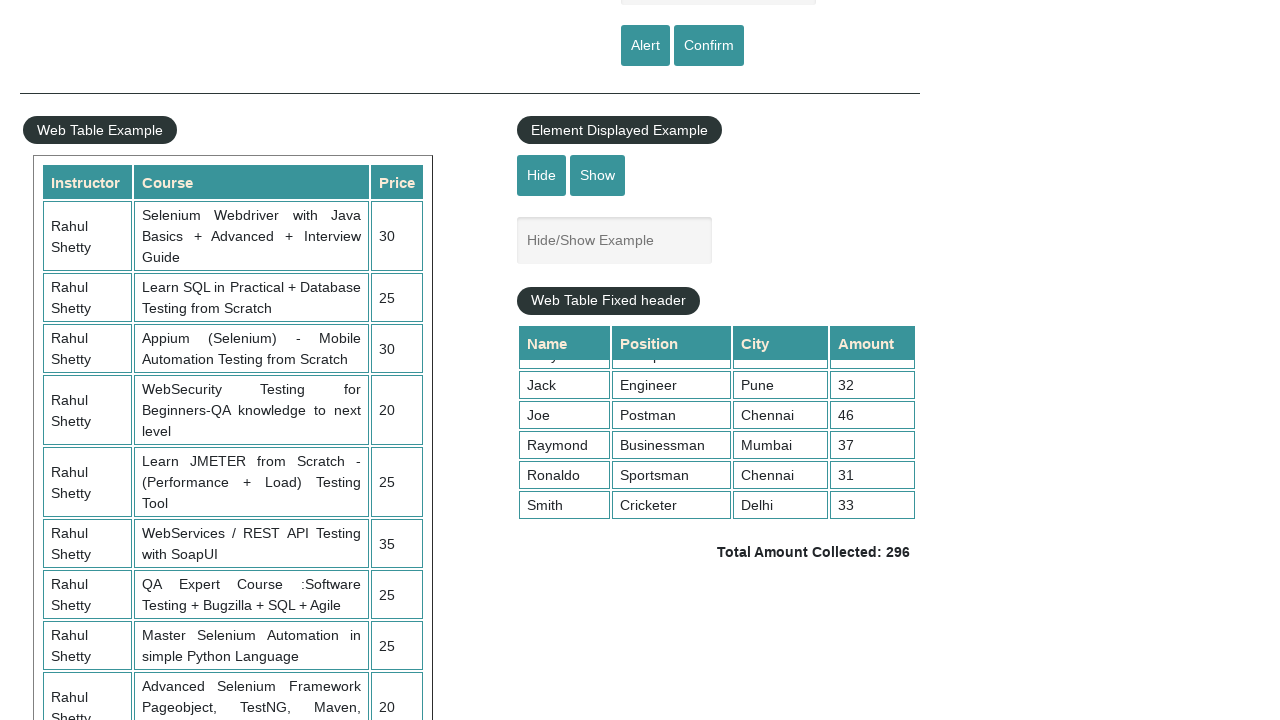

Verified total amount matches calculated sum: 296
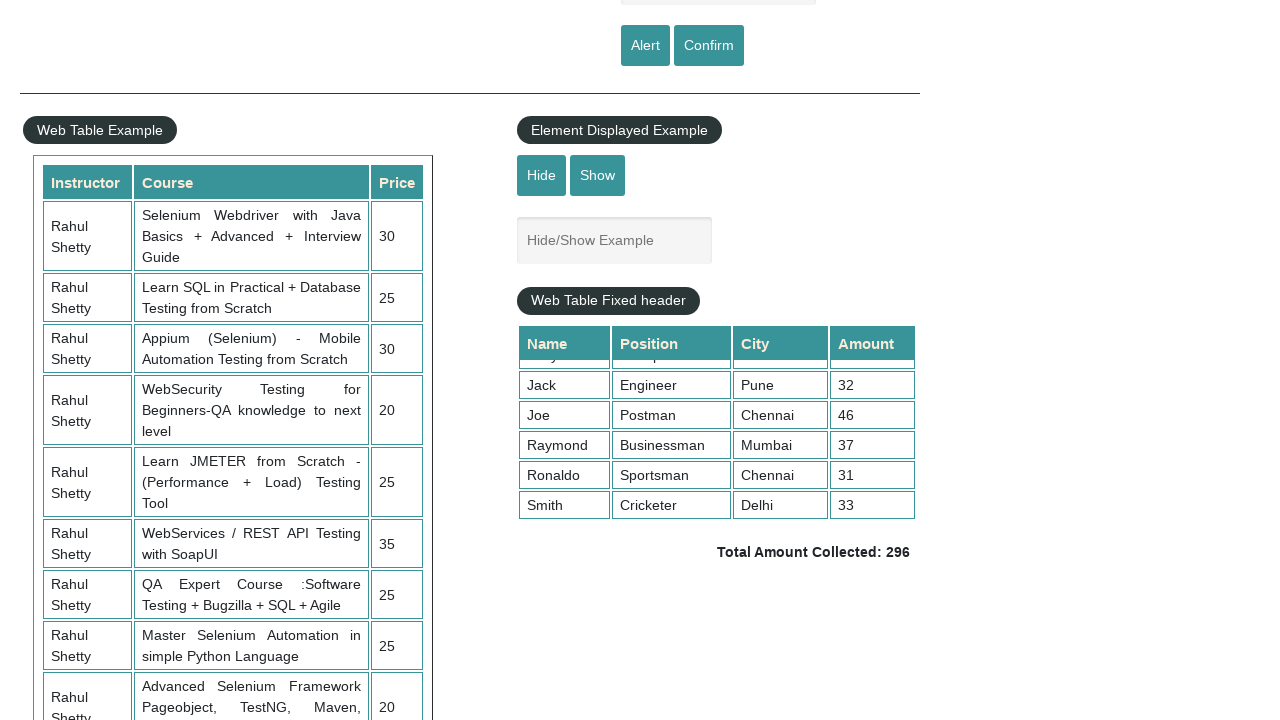

Counted table rows: 11
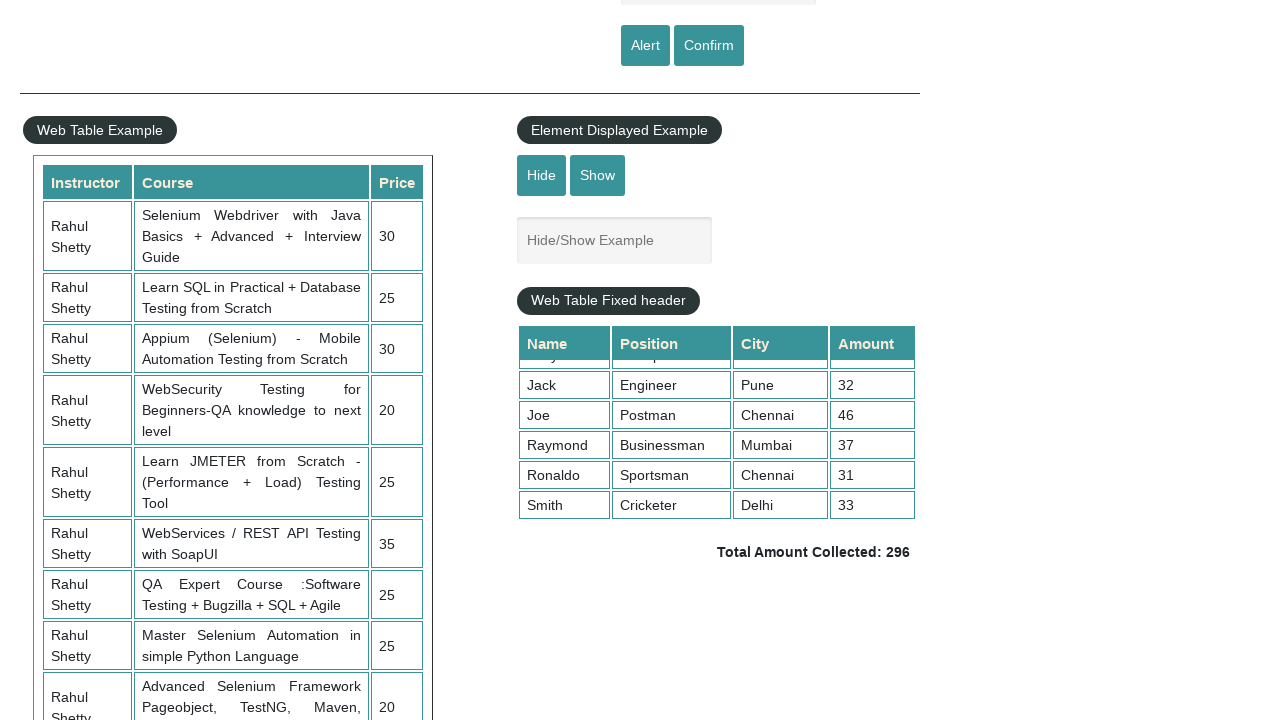

Counted table columns: 3
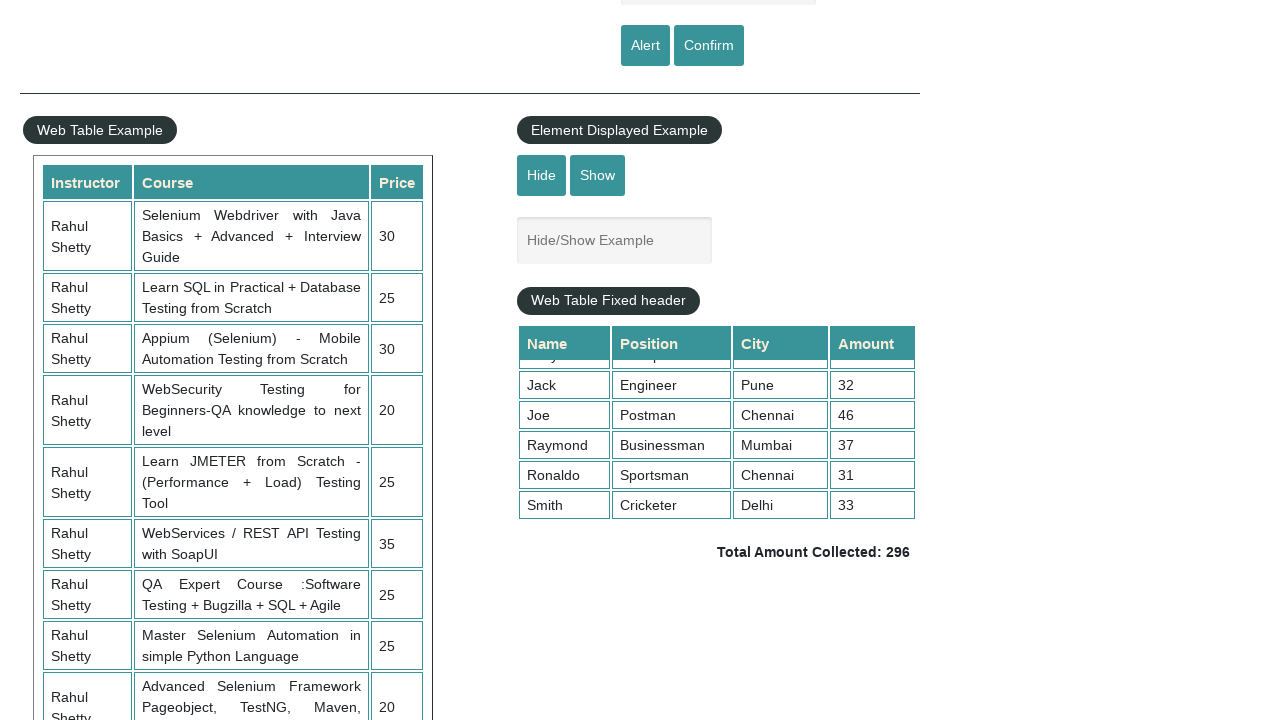

Retrieved second course details from table
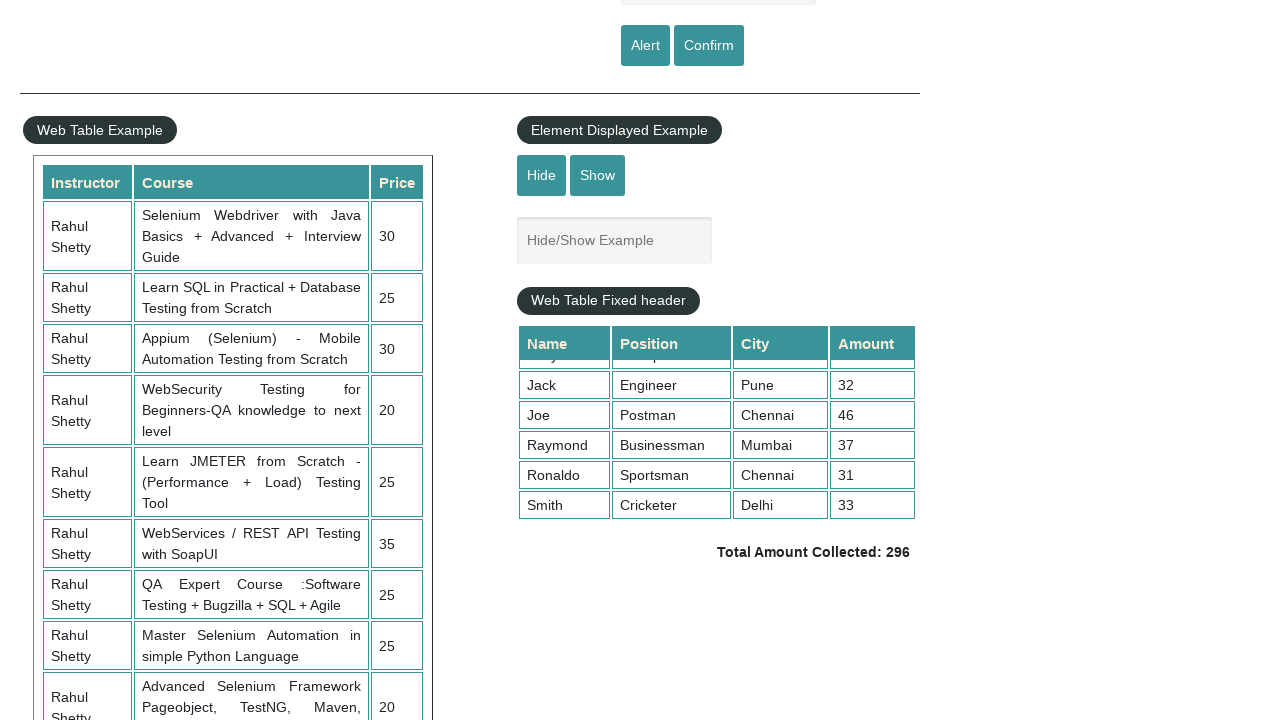

Clicked on autocomplete input field at (365, 302) on #autocomplete
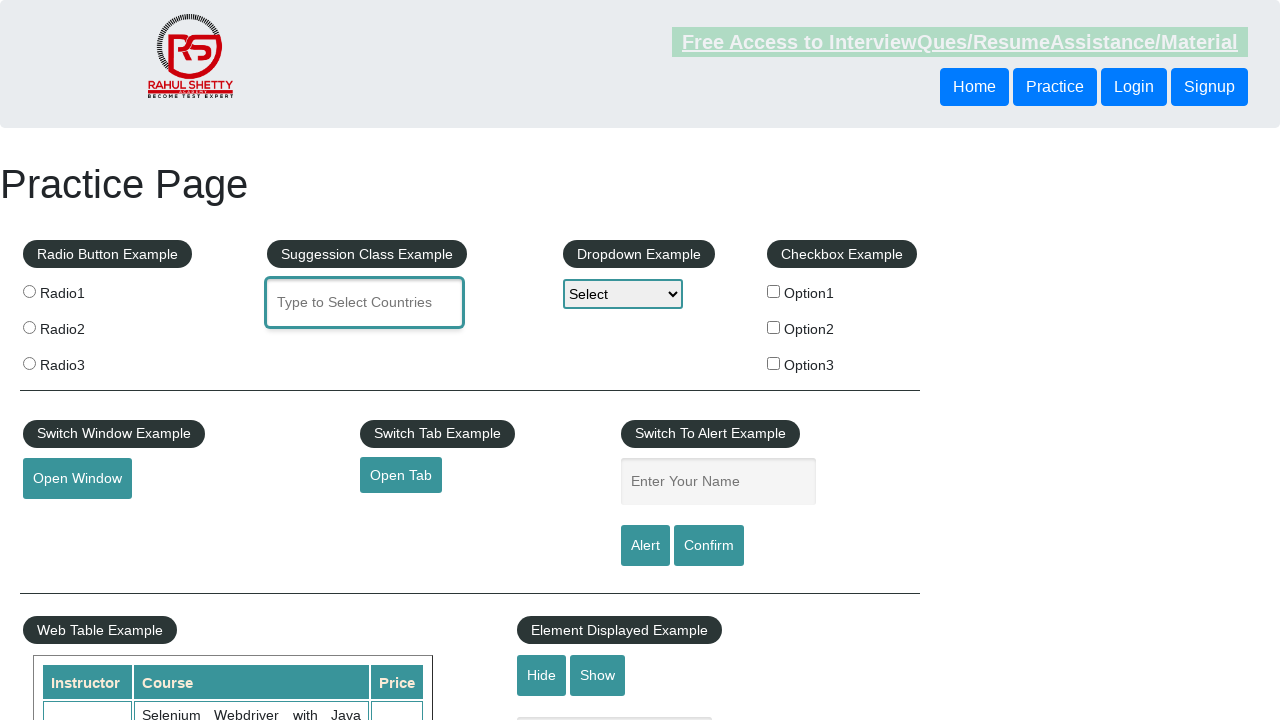

Filled autocomplete field with 'Em' on #autocomplete
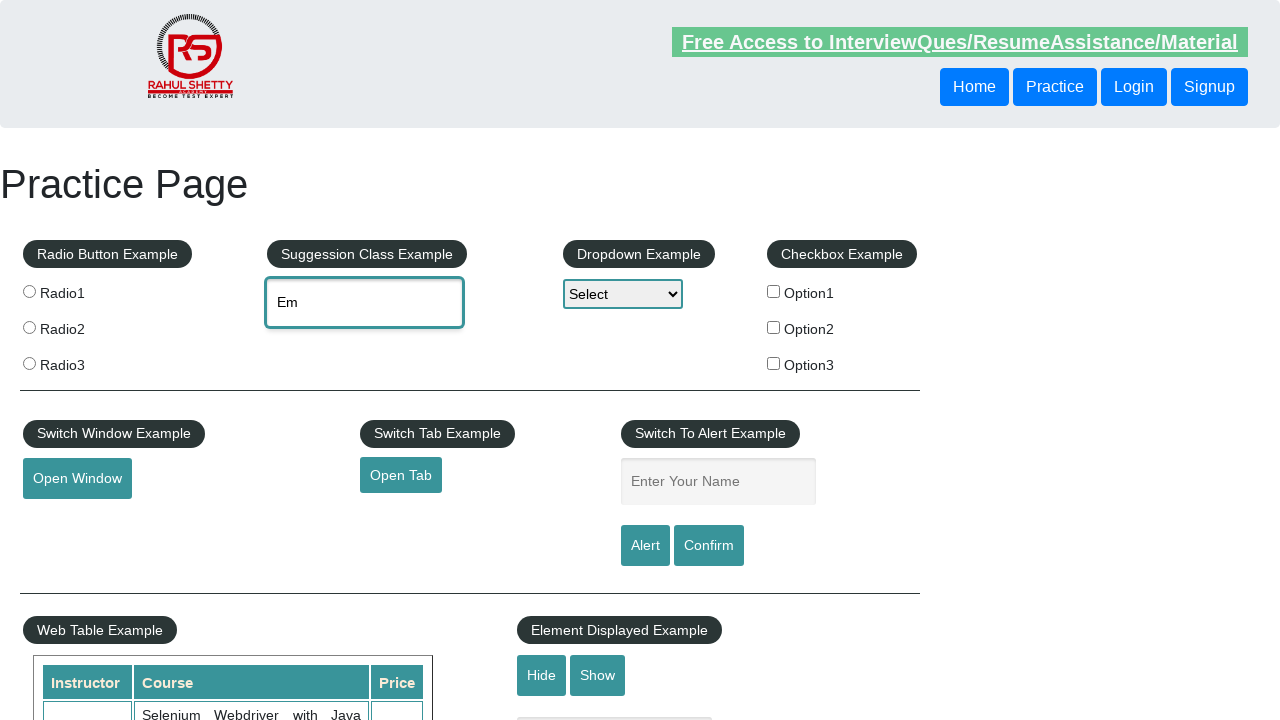

Autocomplete dropdown options appeared
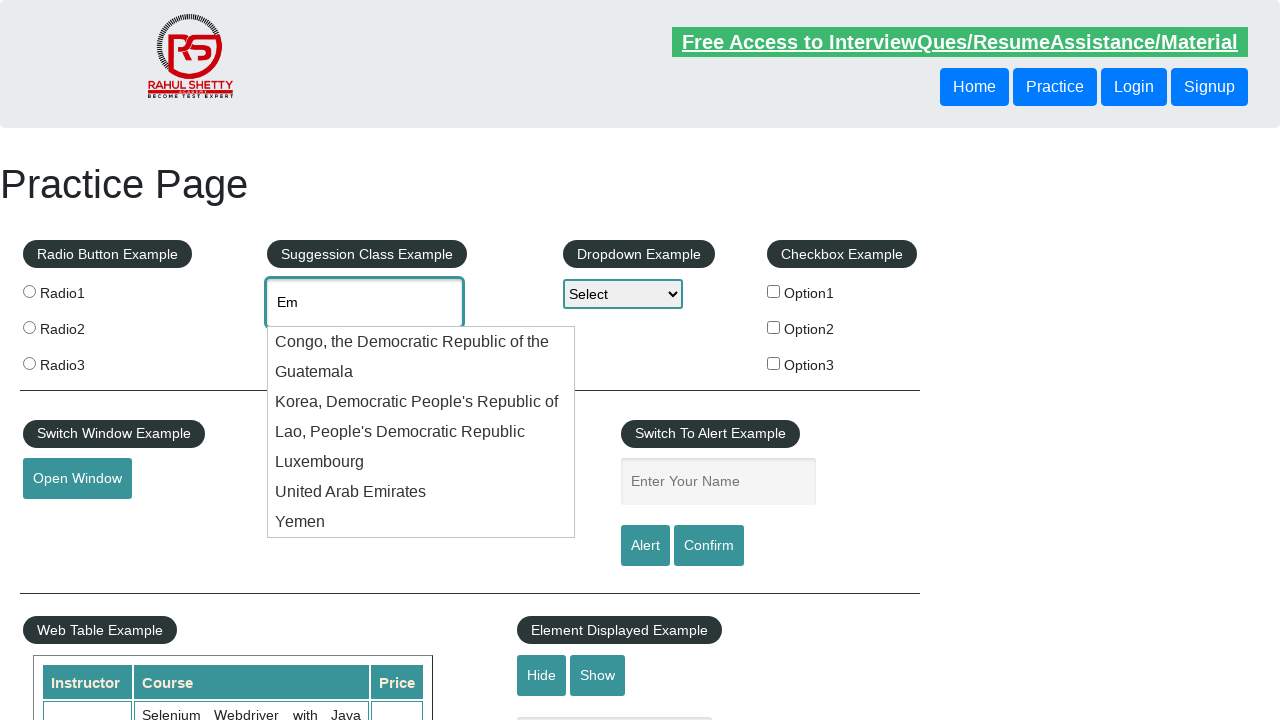

Retrieved 7 autocomplete options
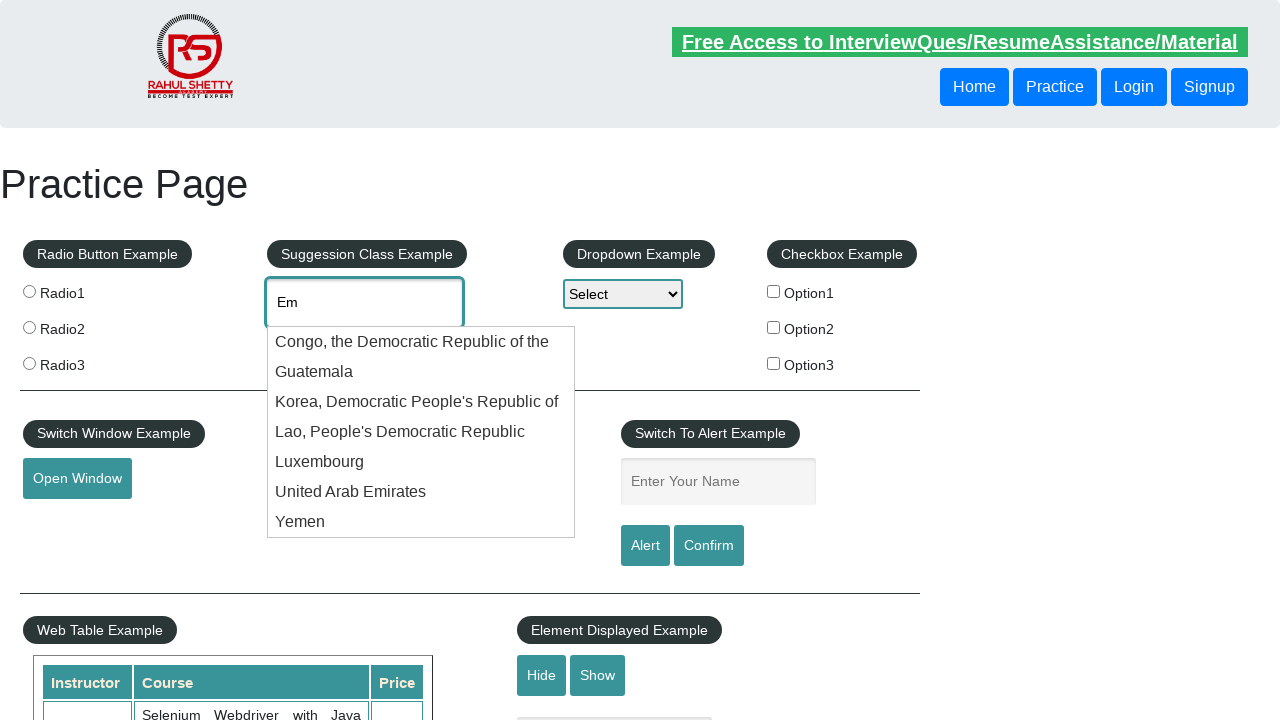

Clicked on 'Emirates' option from autocomplete dropdown at (421, 492) on #ui-id-1 li >> nth=5
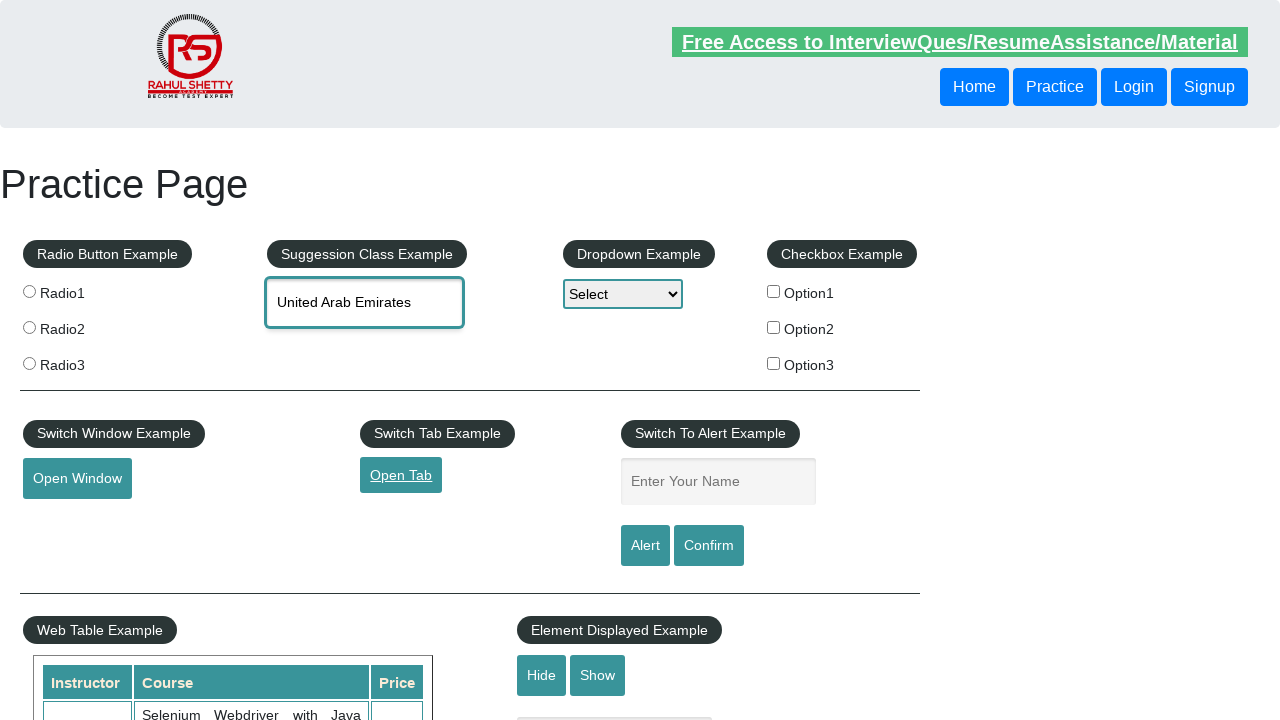

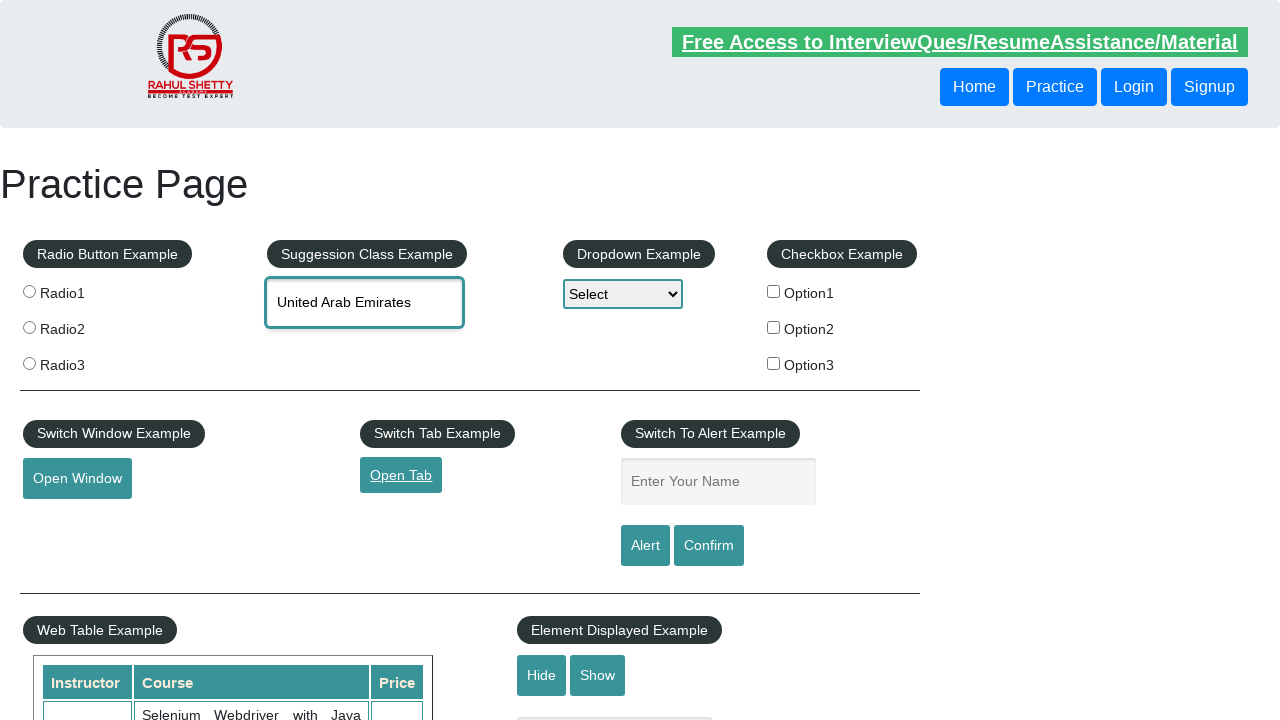